Tests prompt dialog by entering a number

Starting URL: https://wcaquino.me/selenium/componentes.html

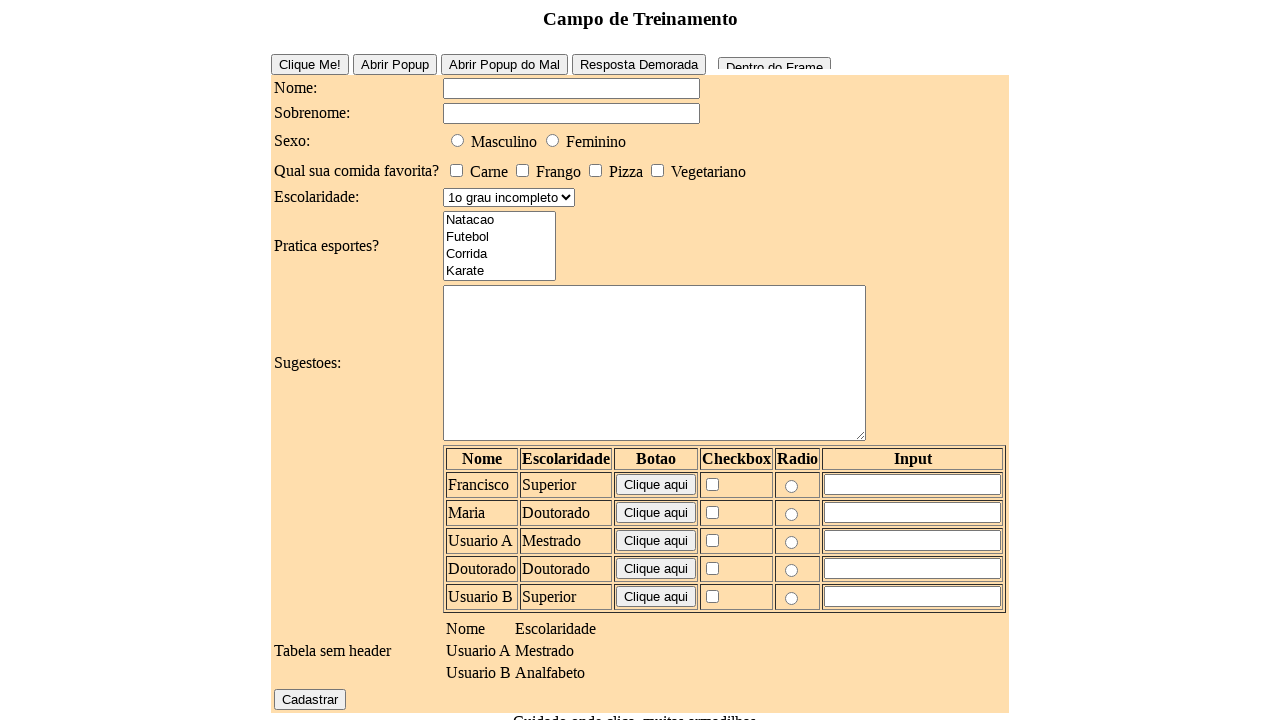

Set up dialog handler to accept prompt with value '12'
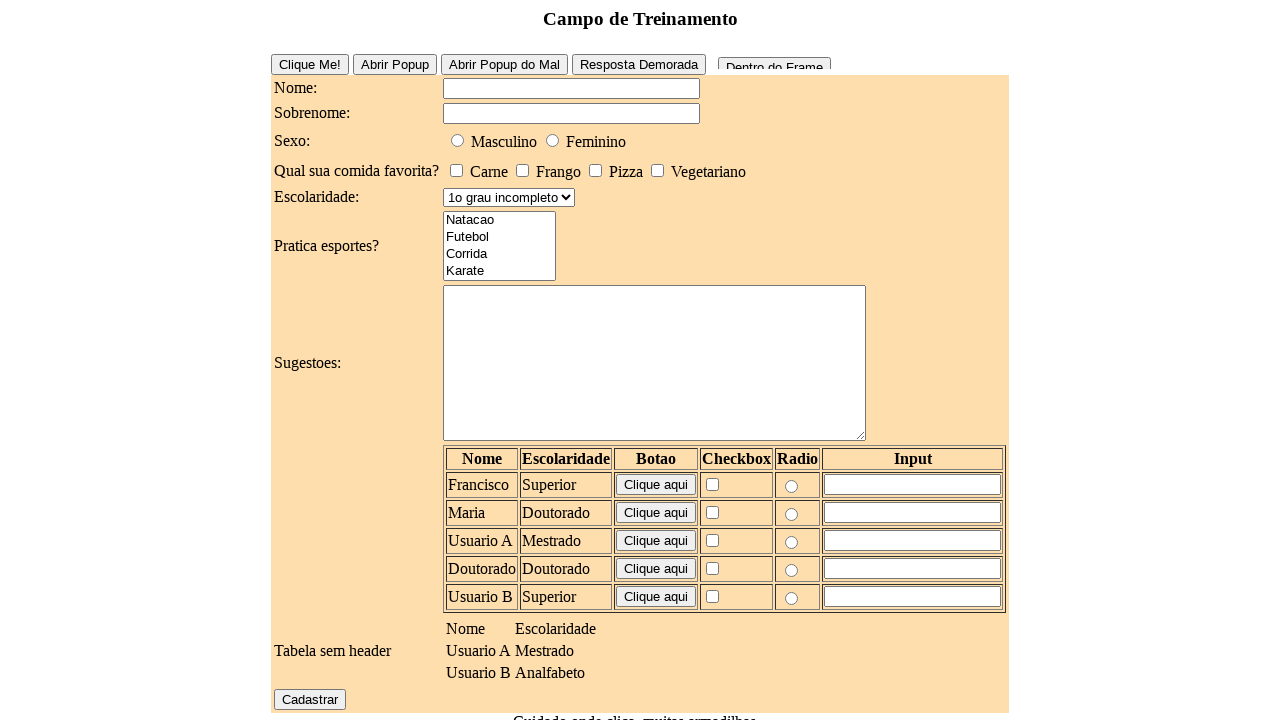

Clicked prompt button to open dialog at (696, 641) on #prompt
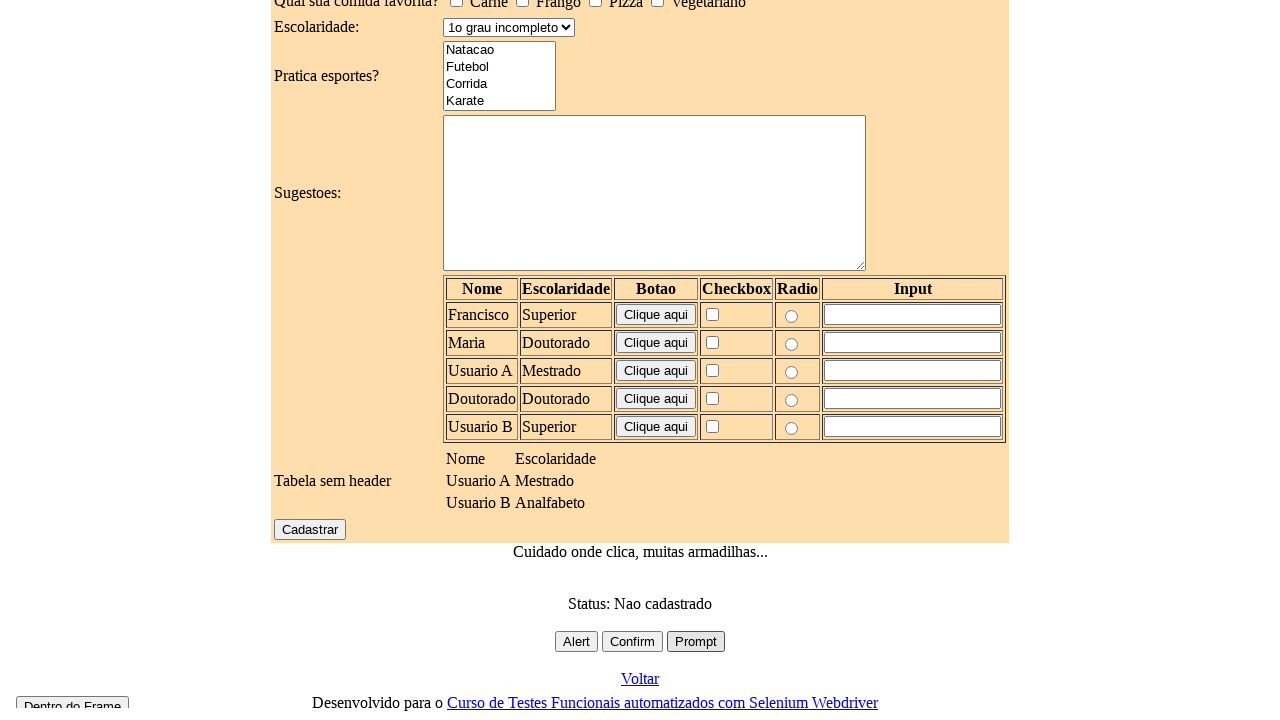

Waited for dialog to process and close
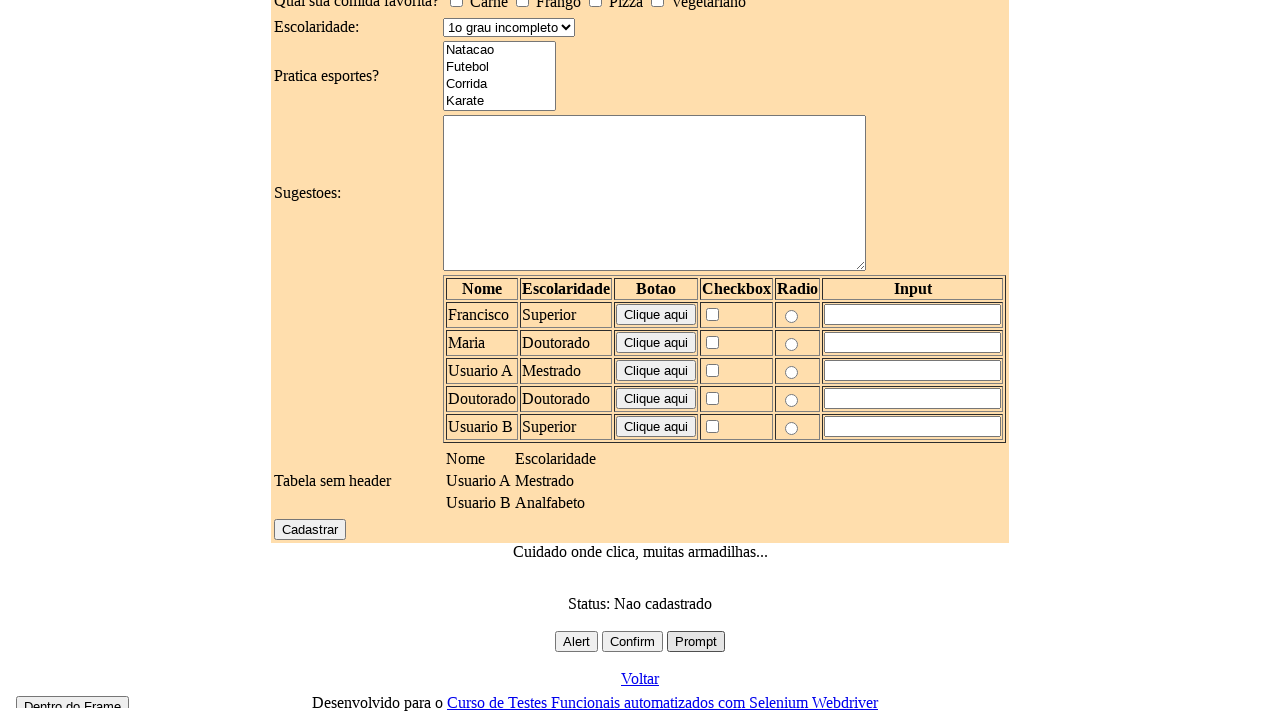

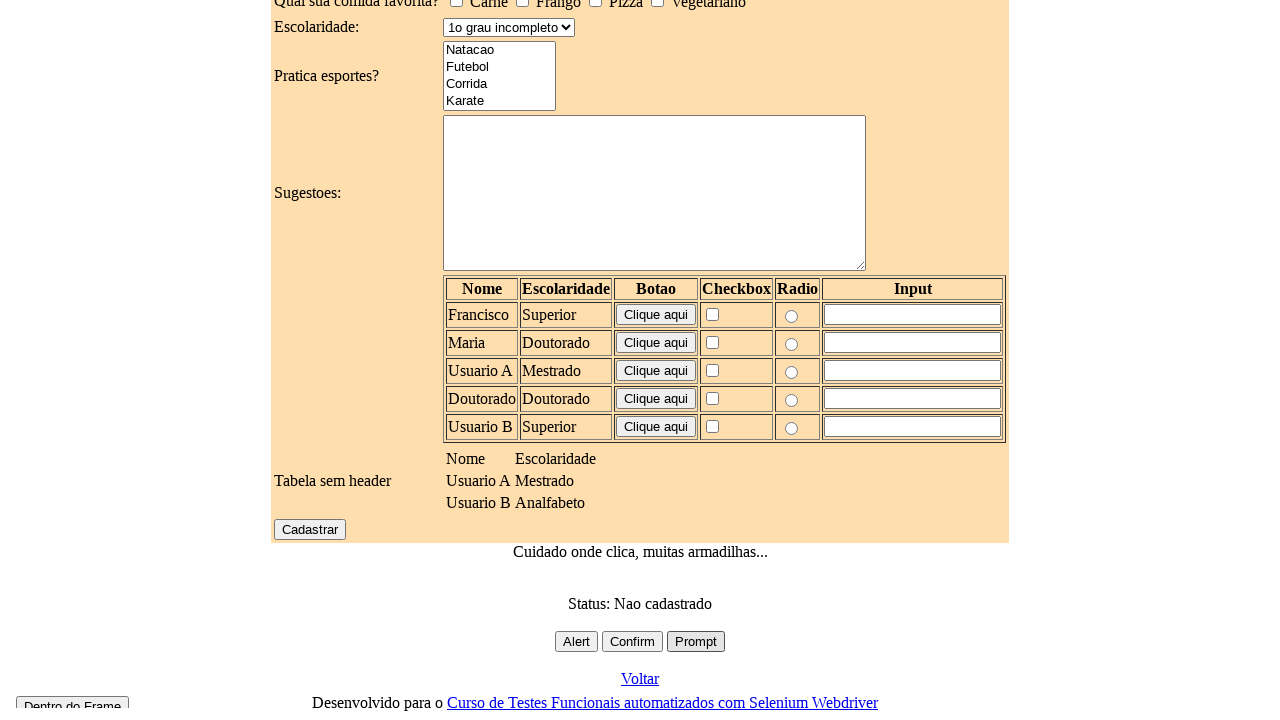